Tests A/B Testing page by clicking the link and verifying page content contains paragraphs and h3 elements

Starting URL: https://the-internet.herokuapp.com/

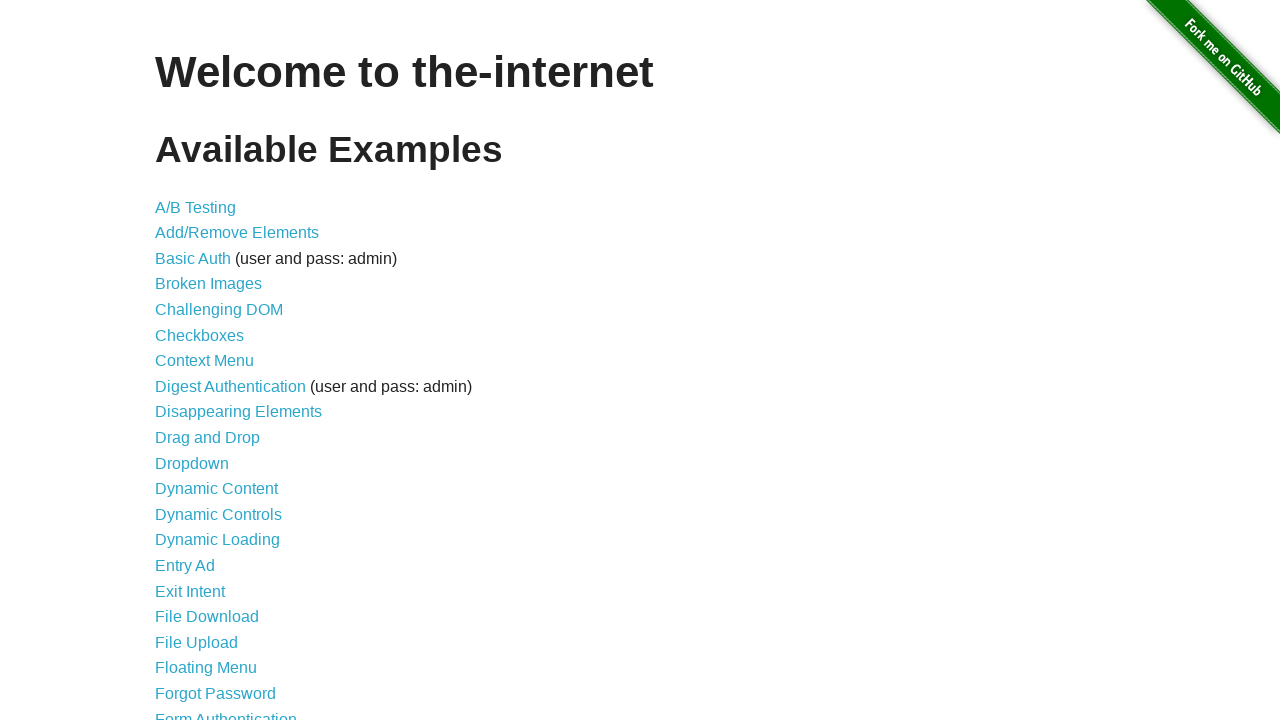

Clicked on A/B Testing link at (196, 207) on text=A/B Testing
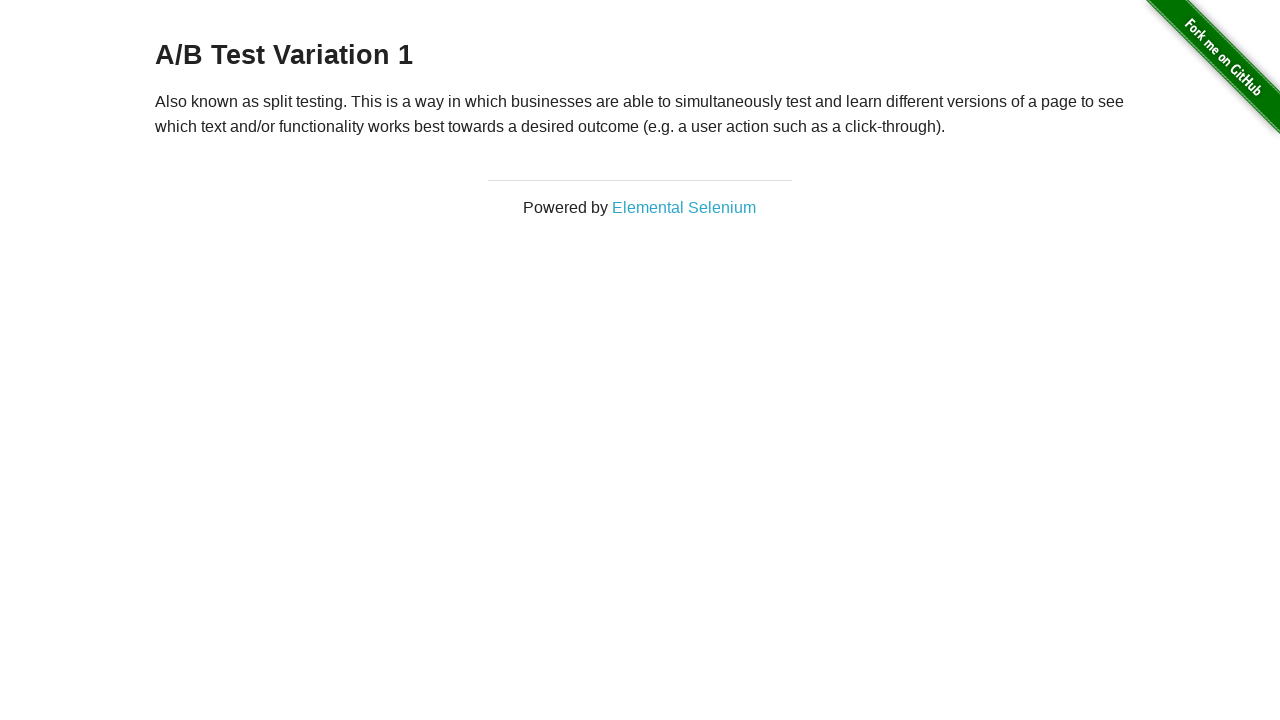

Verified URL contains 'abtest'
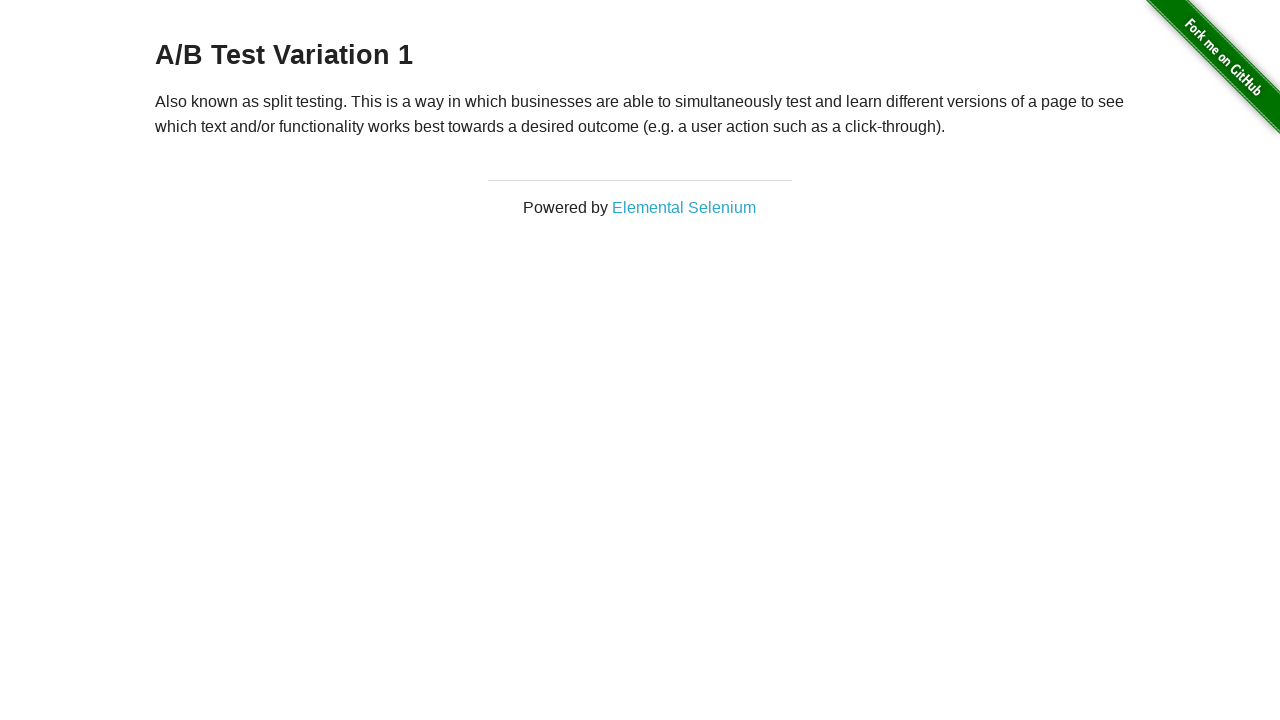

Verified page contains paragraph elements
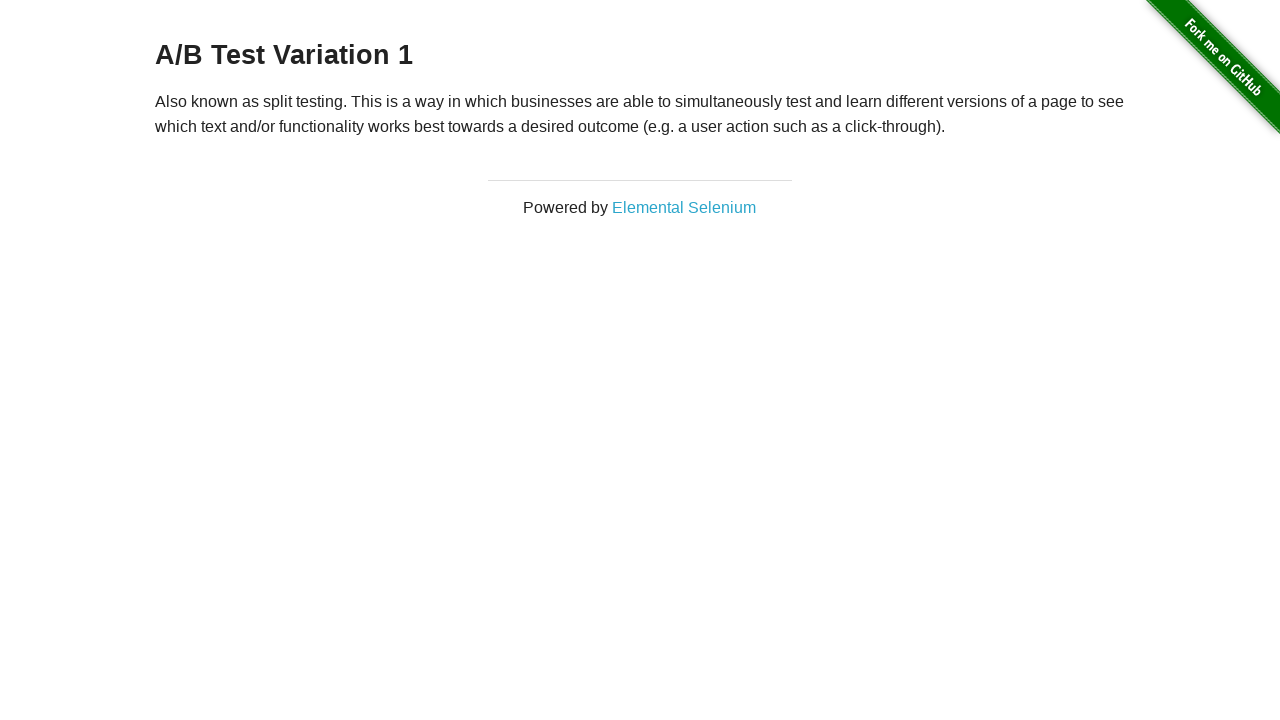

Verified page contains h3 elements
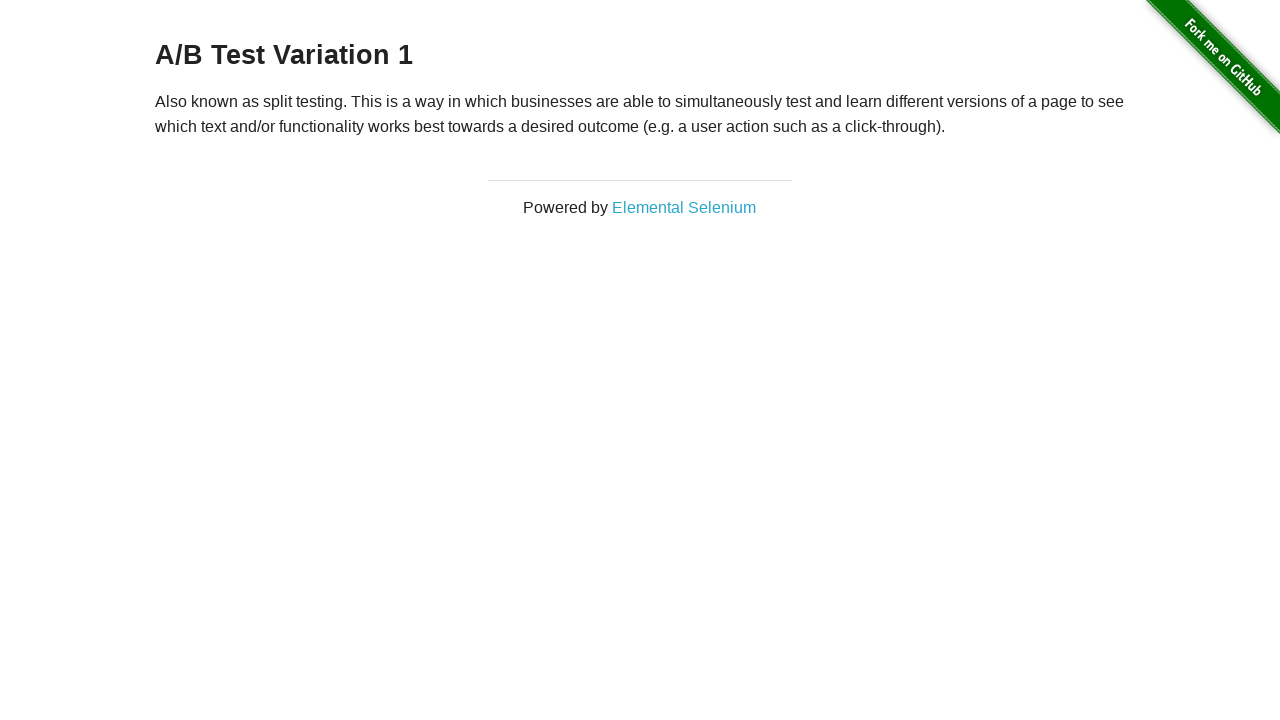

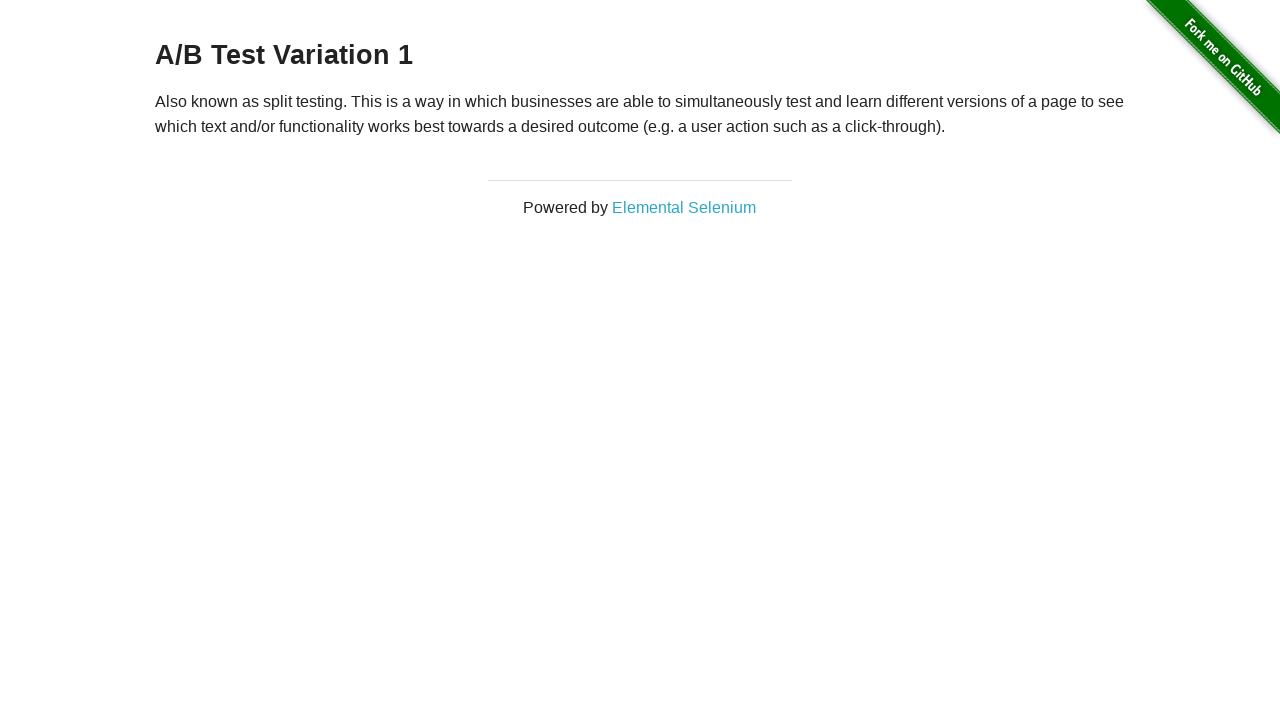